Tests button state detection by checking if a specific button is displayed, enabled, and selected, and asserting that the button is disabled.

Starting URL: https://www.automationtesting.co.uk/buttons.html

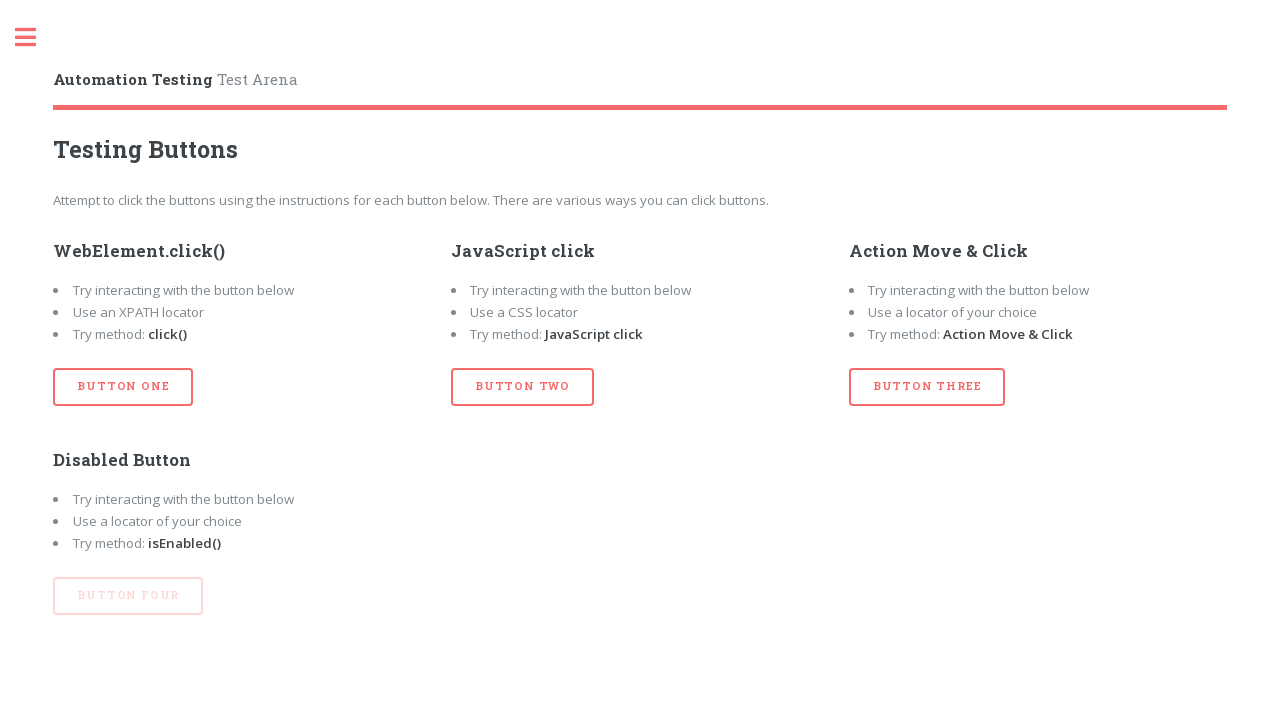

Navigated to buttons test page
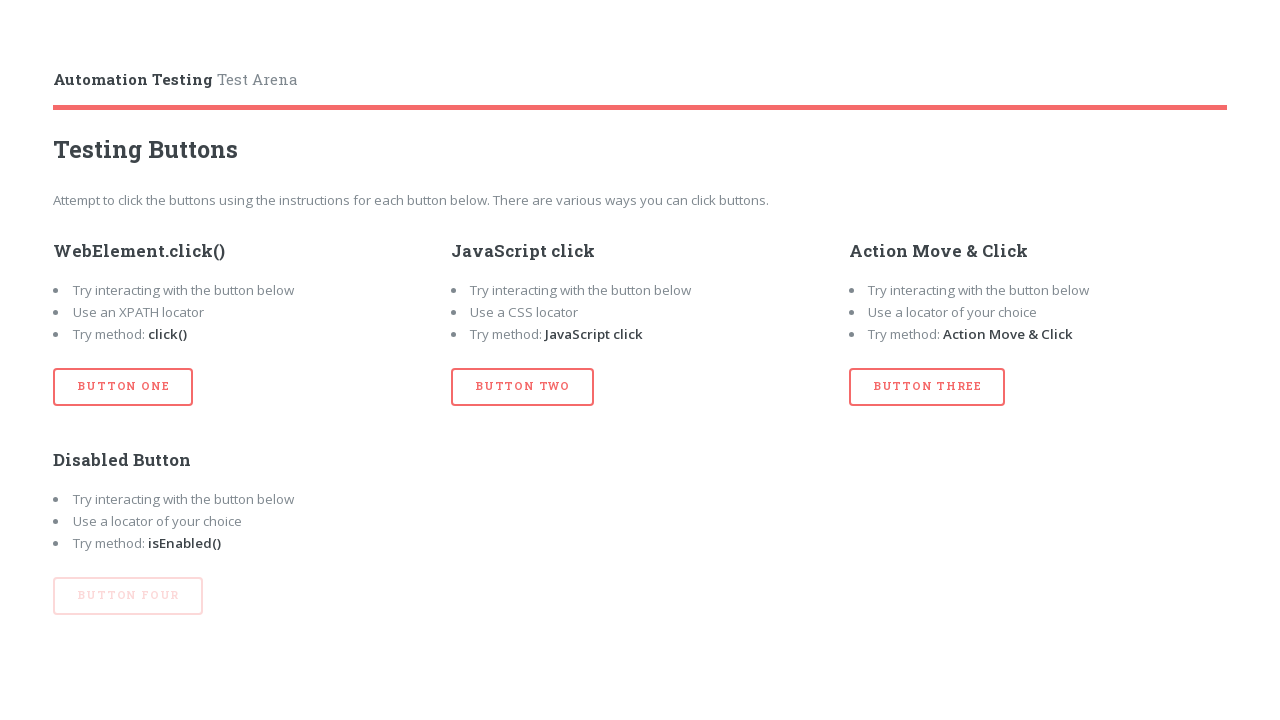

Button #btn_four is present on the page
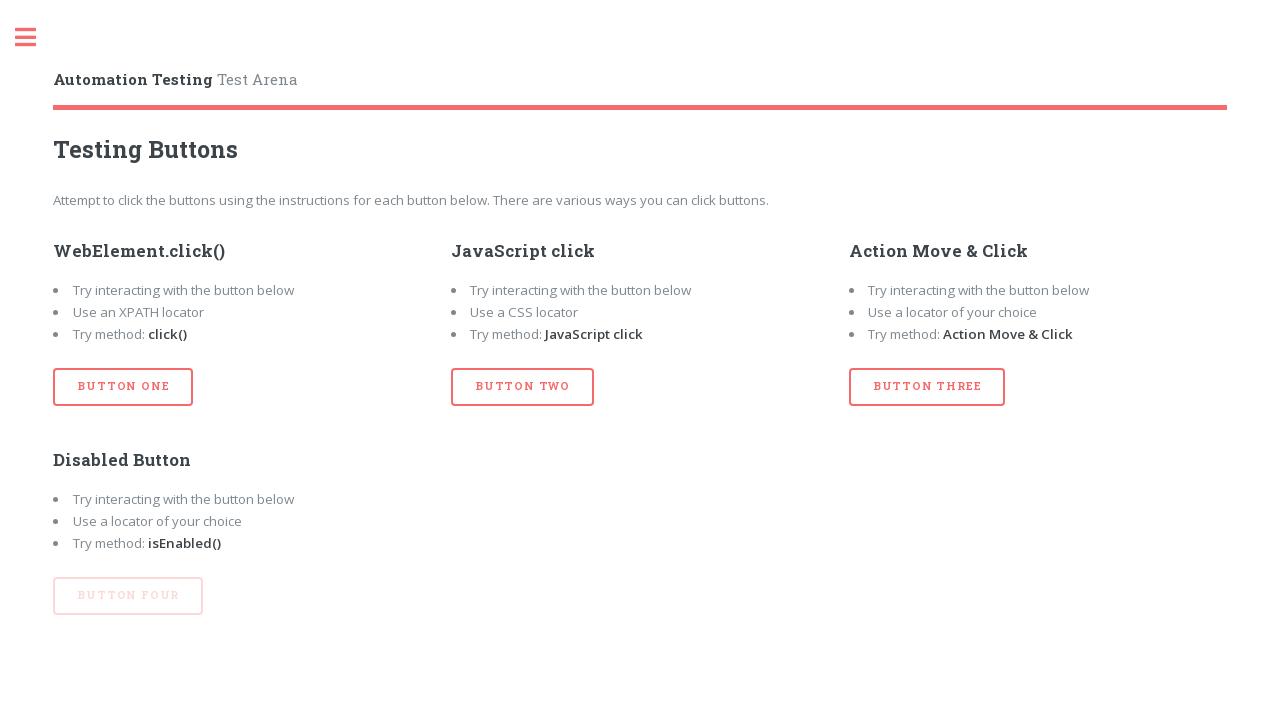

Checked if button is displayed: True
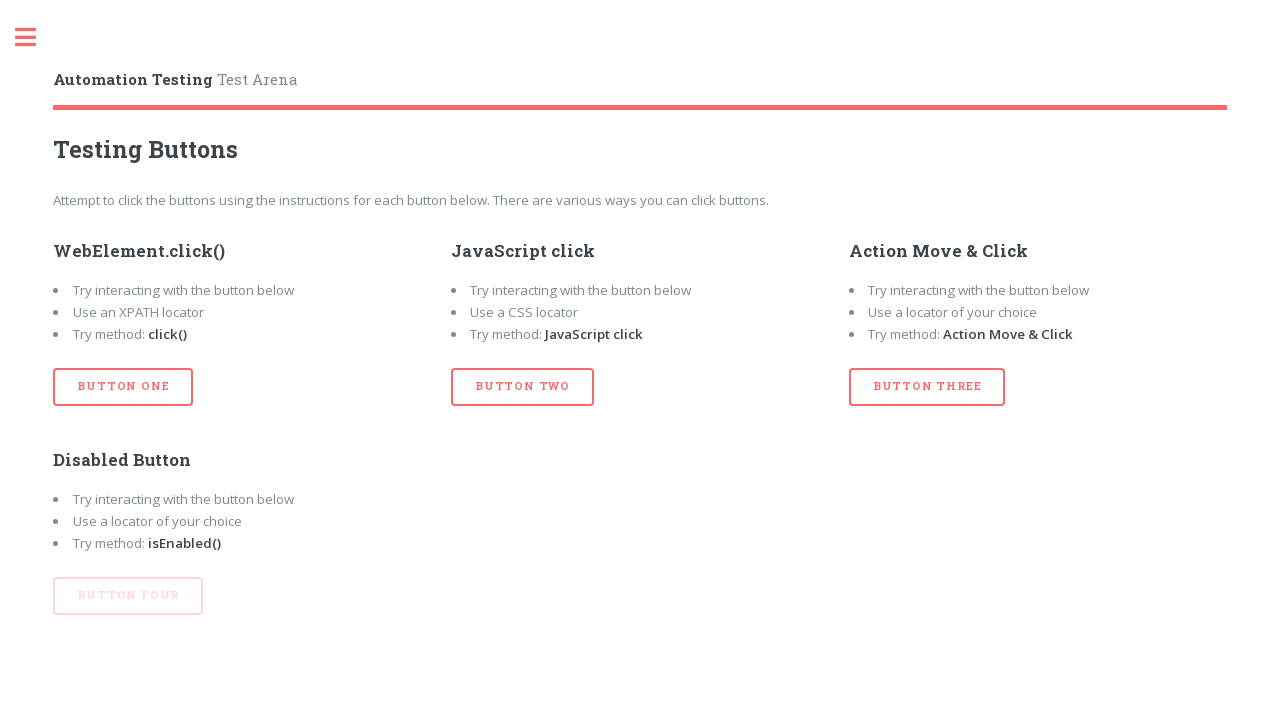

Checked if button is enabled: False
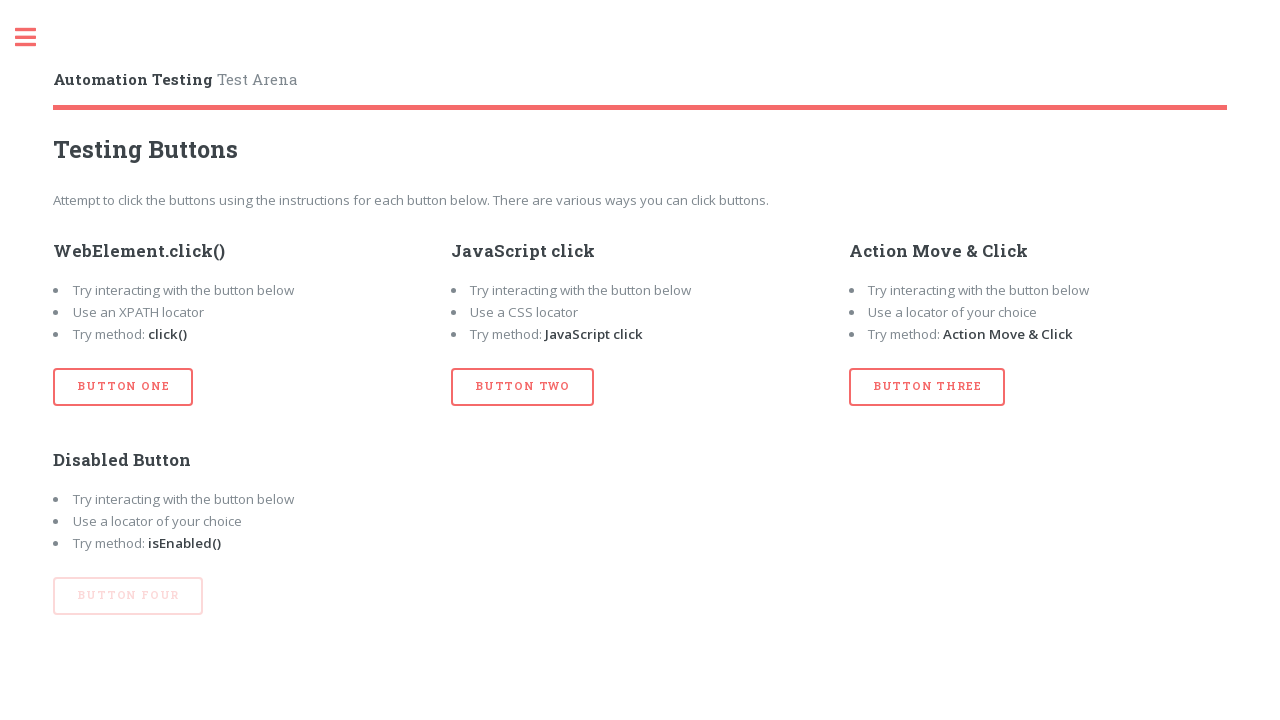

Assertion passed: button is disabled as expected
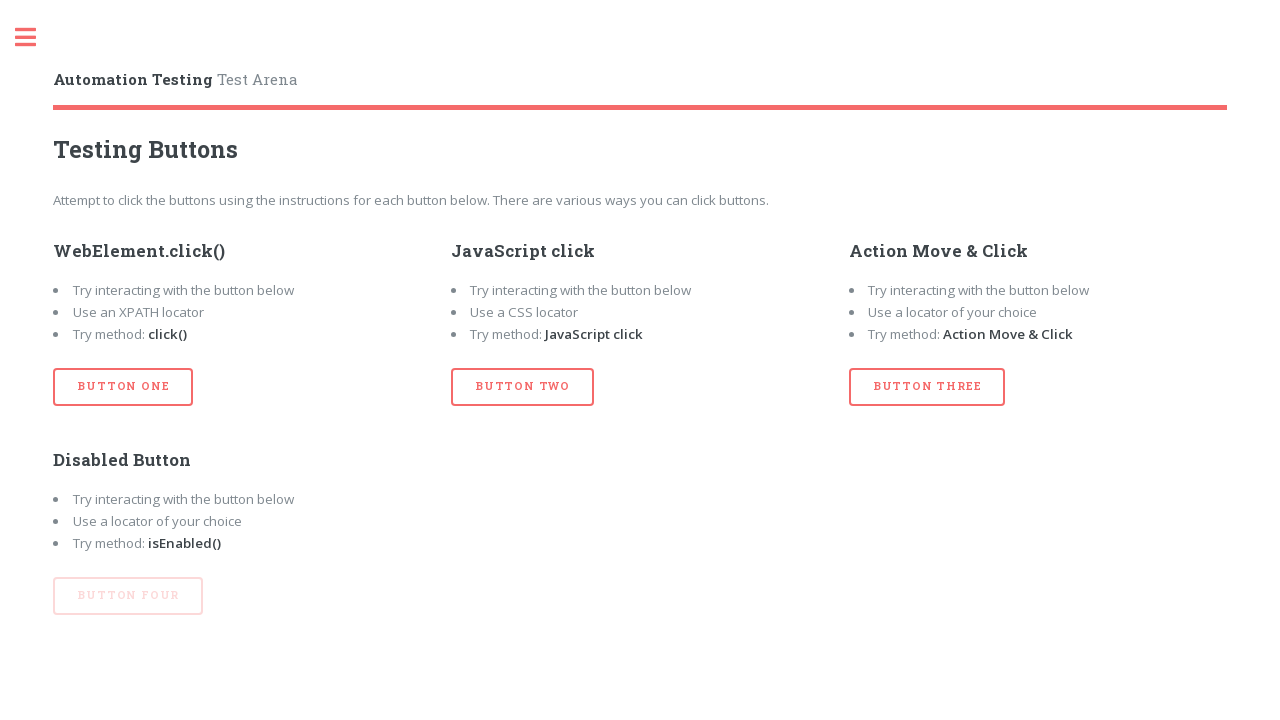

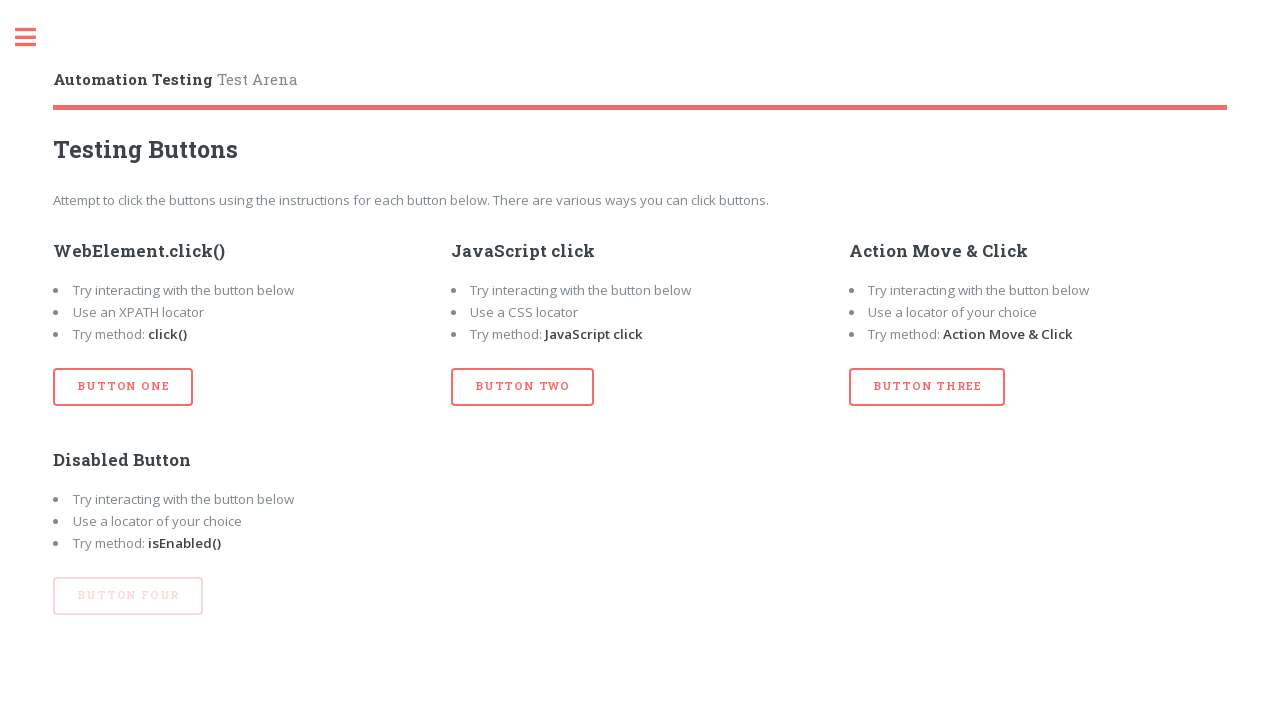